Tests handling of multiple browser windows by clicking a "Multi Window" button and iterating through all opened windows

Starting URL: https://qavbox.github.io/demo/links/

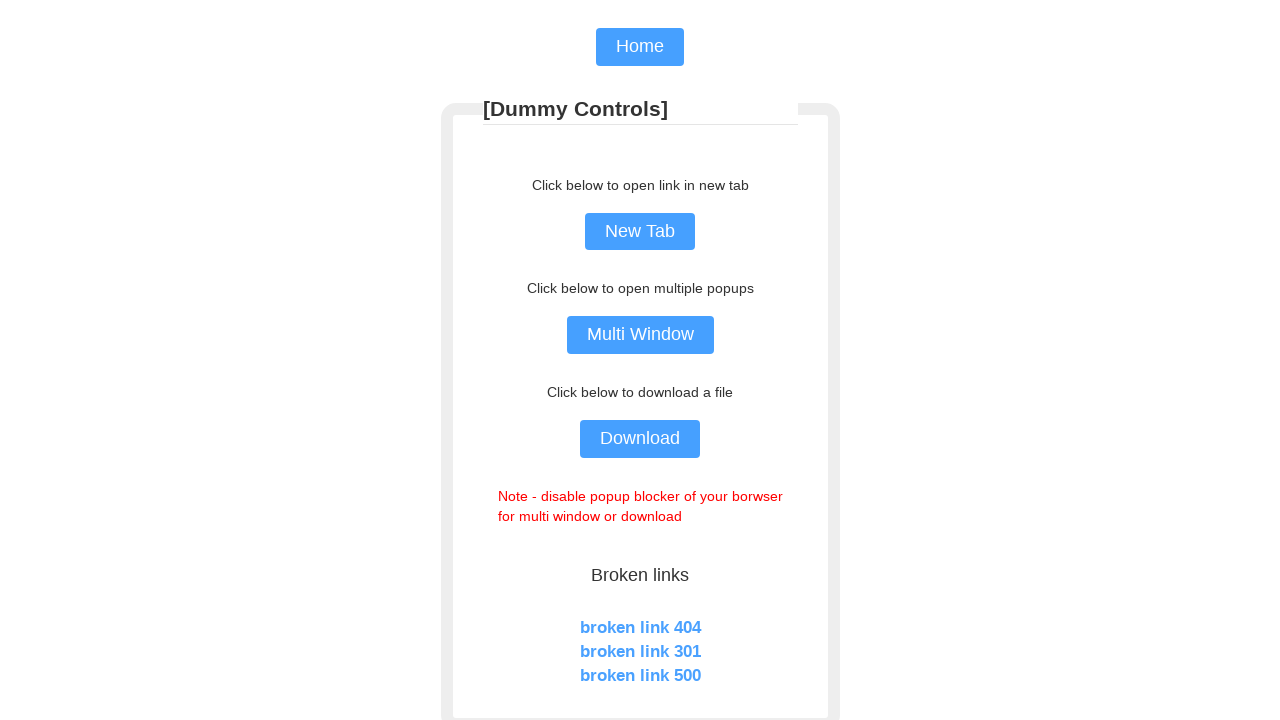

Clicked the 'Multi Window' button at (640, 335) on input[value='Multi Window']
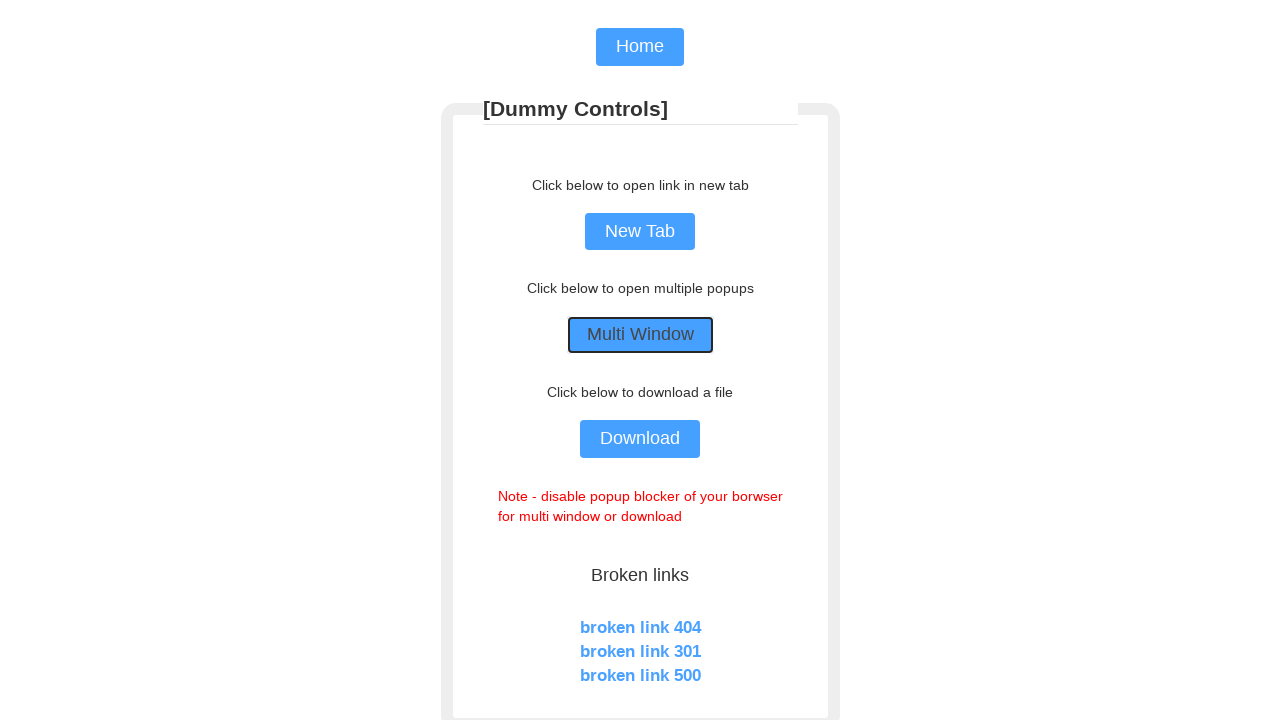

Waited 1 second for new windows to open
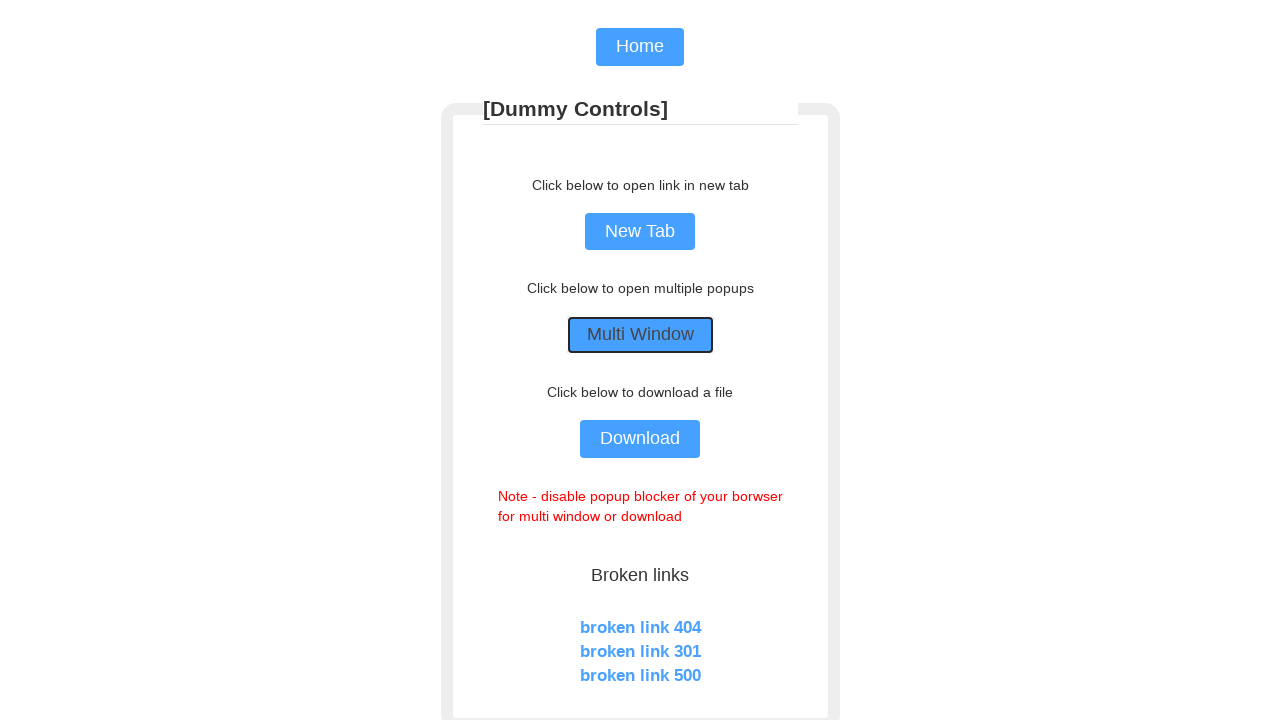

Retrieved all open pages - total: 3
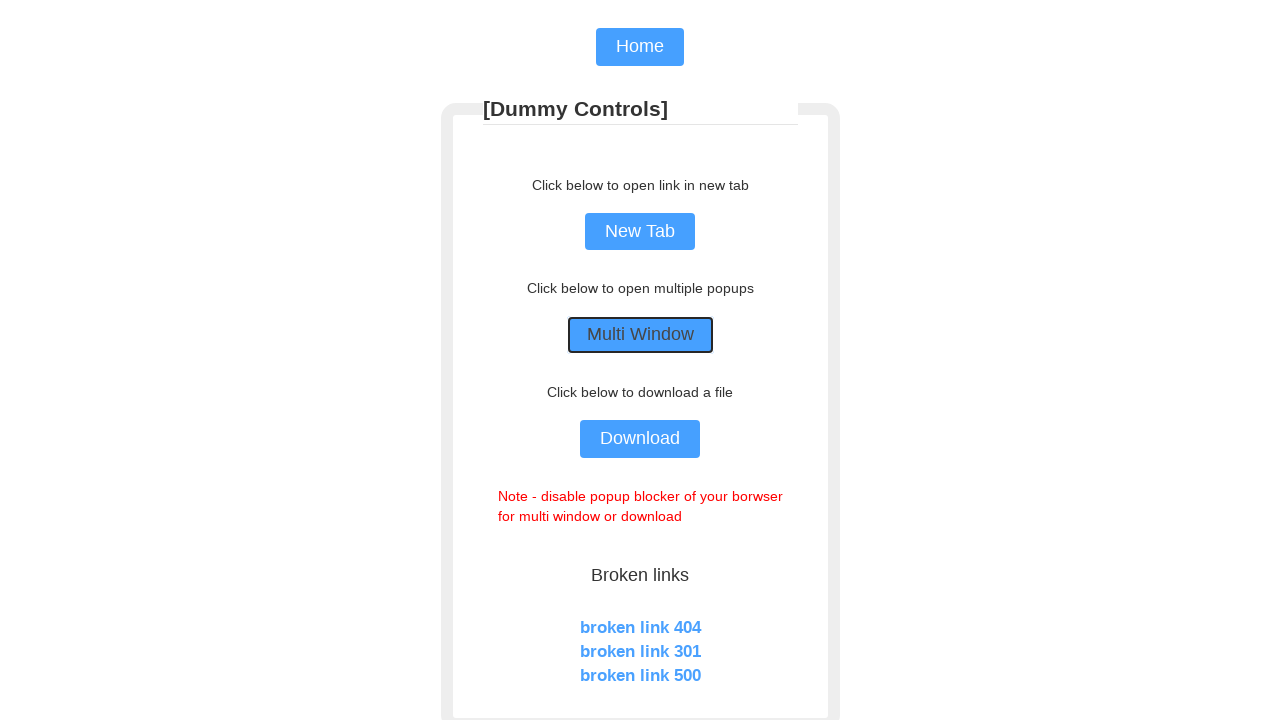

Brought a window to front
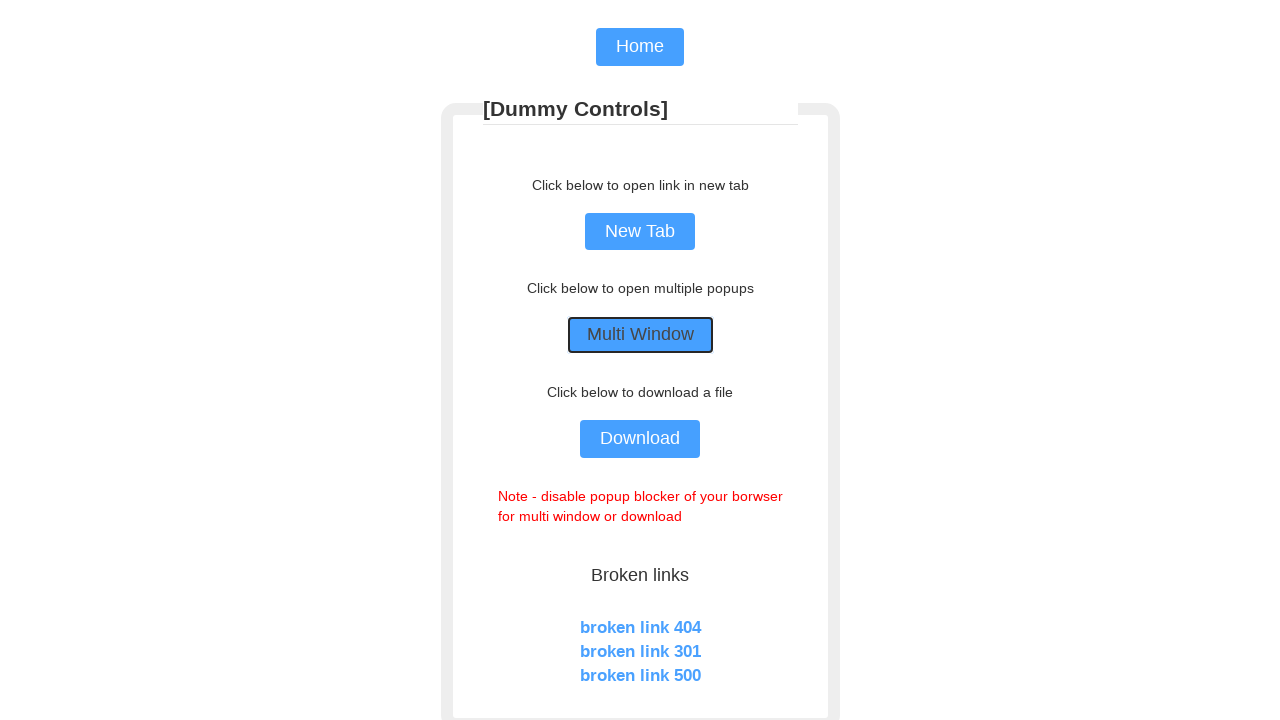

Waited for window to load
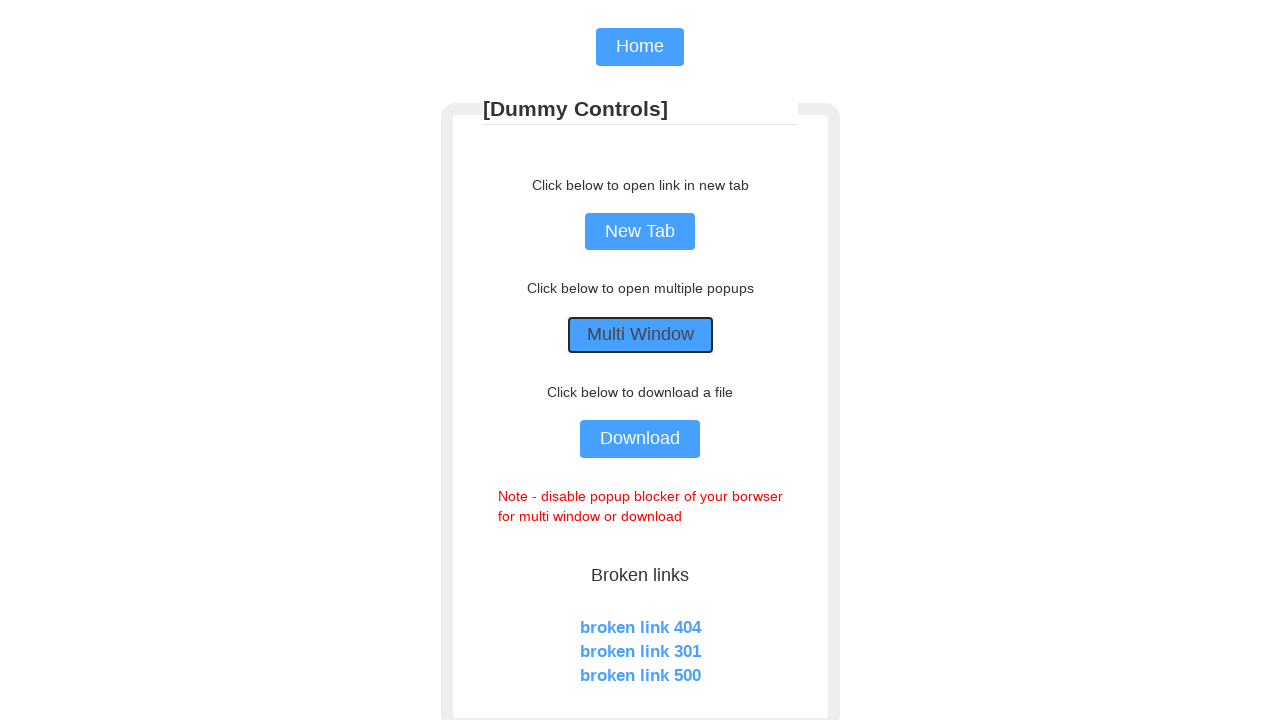

Brought a window to front
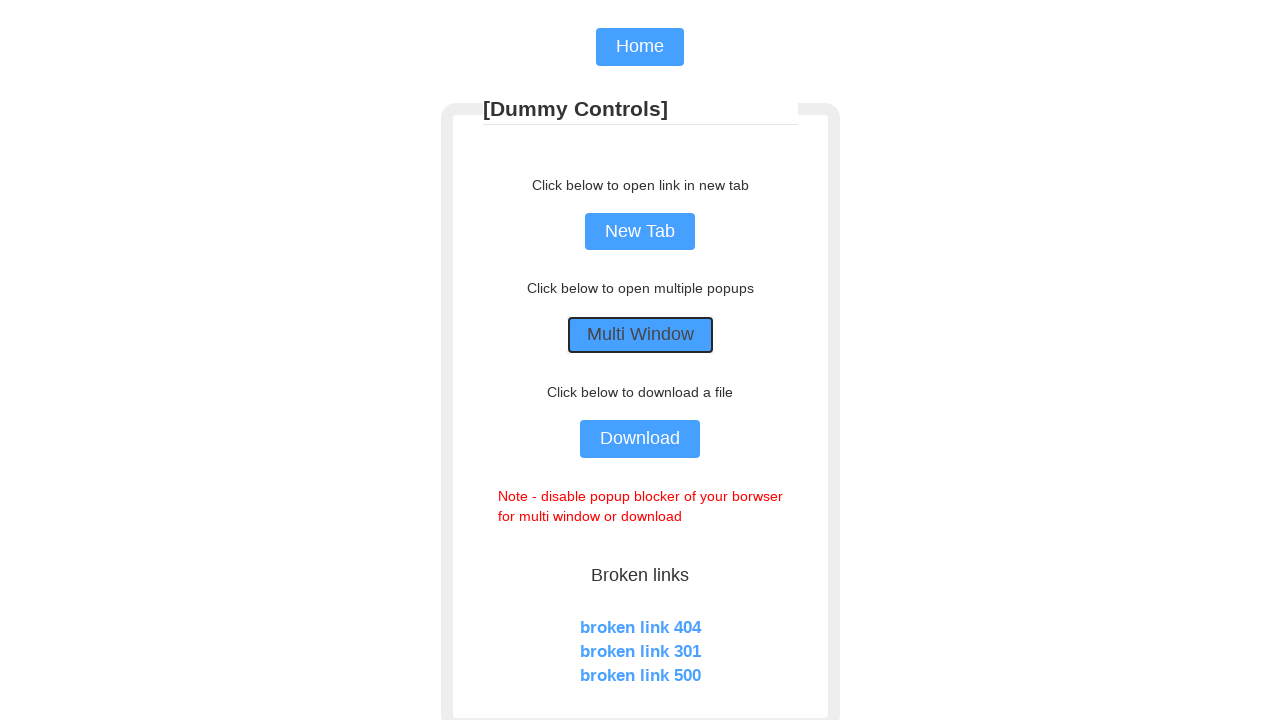

Waited for window to load
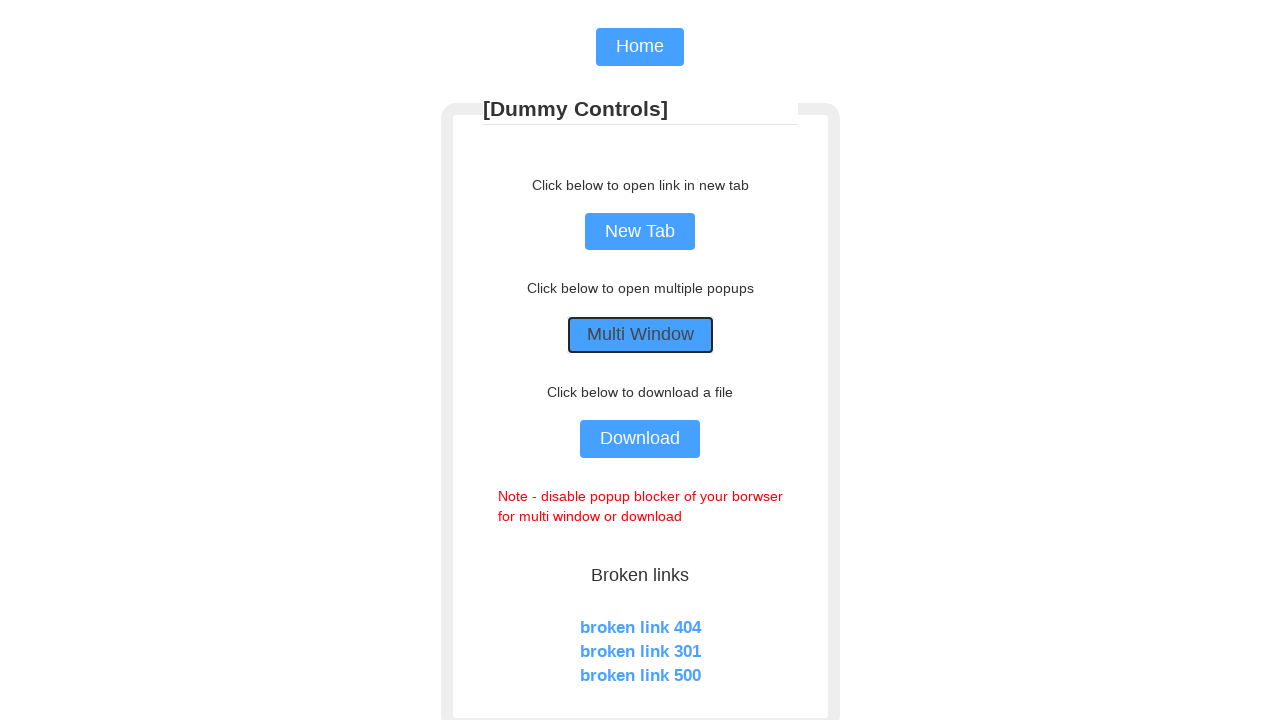

Brought a window to front
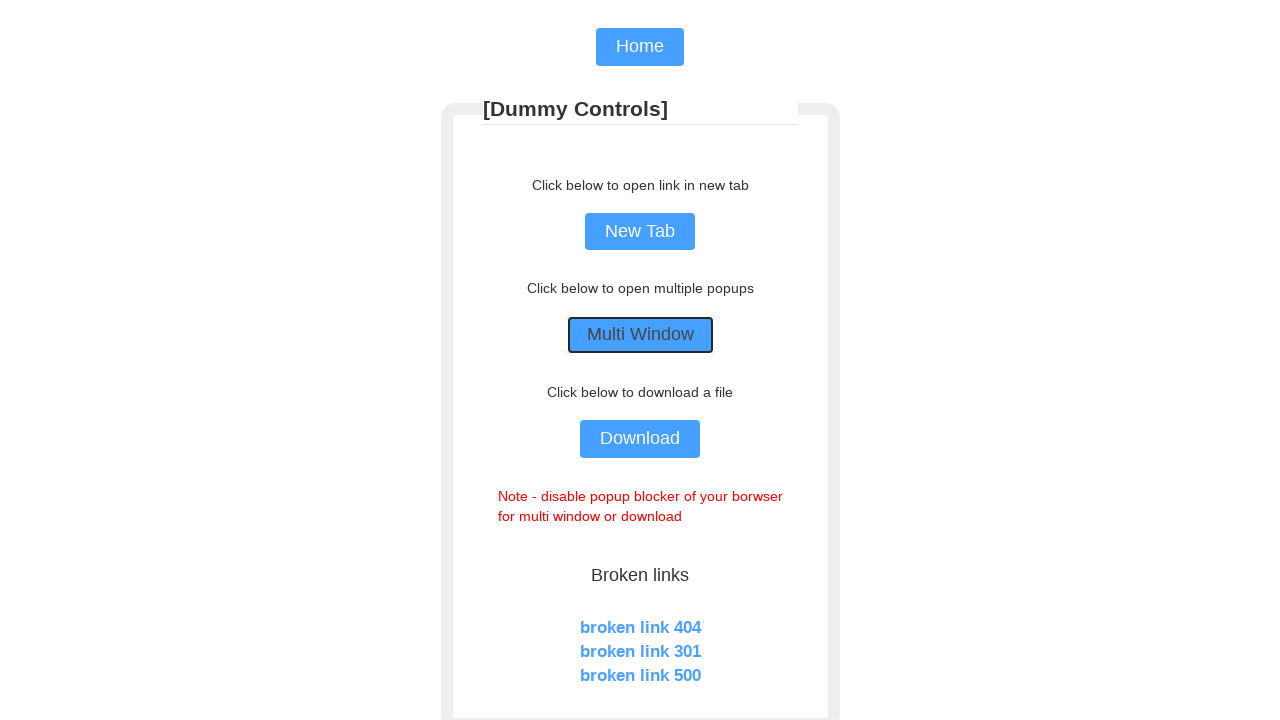

Waited for window to load
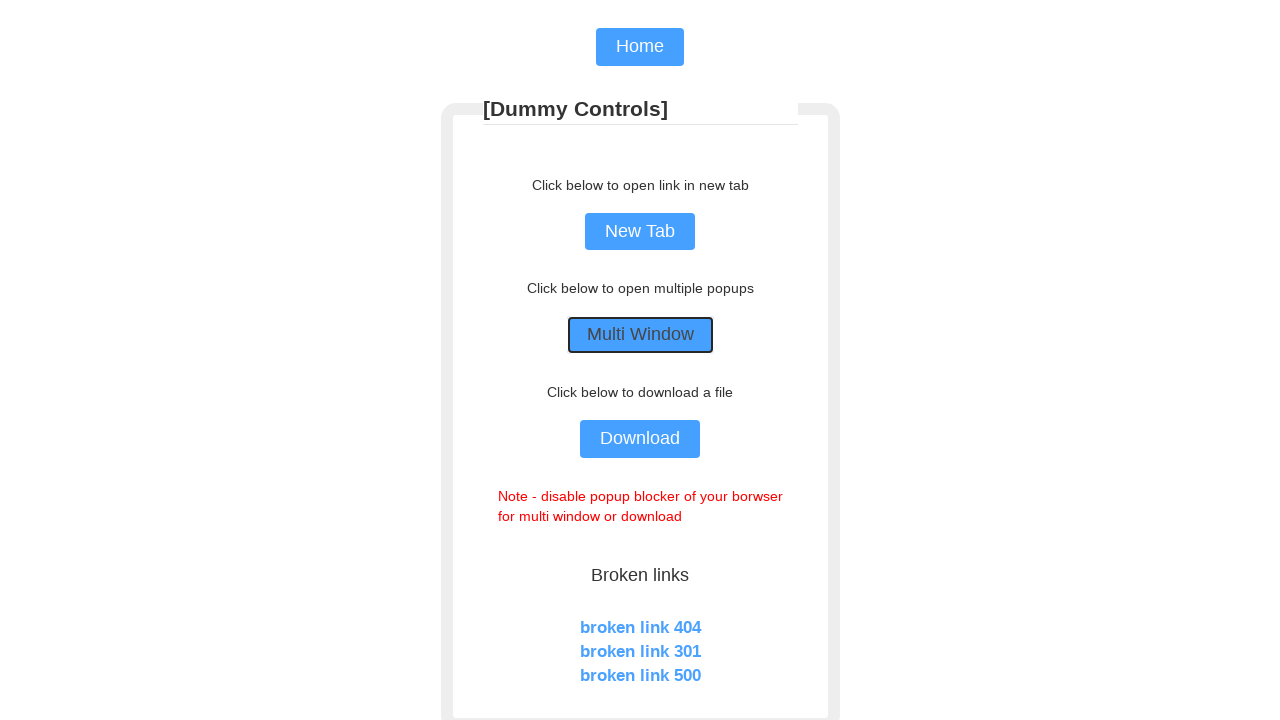

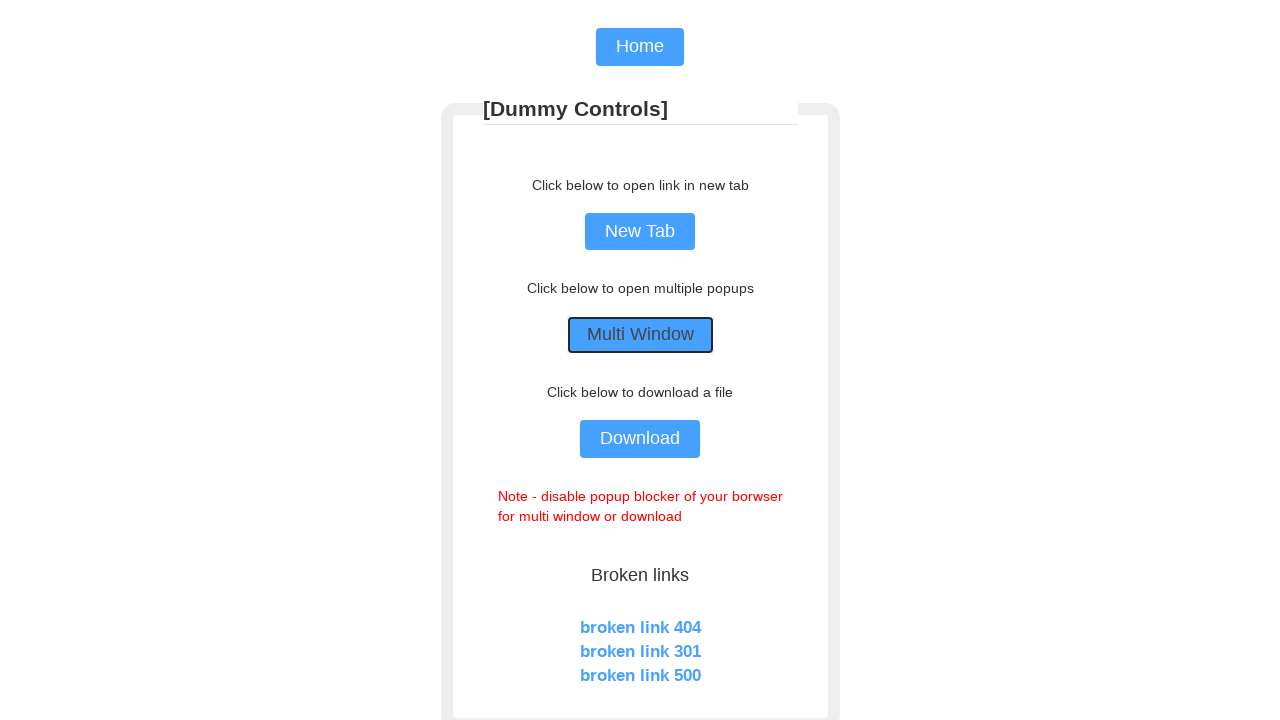